Tests text box form functionality by filling in the username field on a demo QA website

Starting URL: https://demoqa.com/text-box

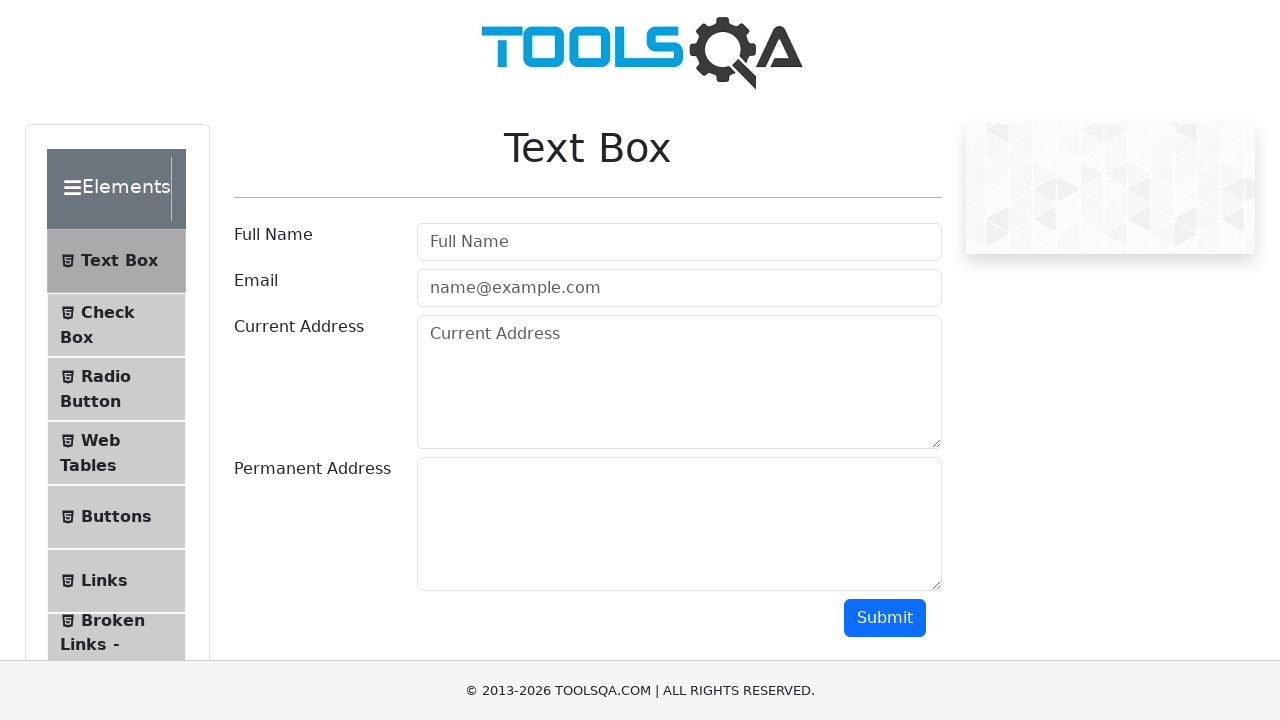

Navigated to DemoQA text box form page
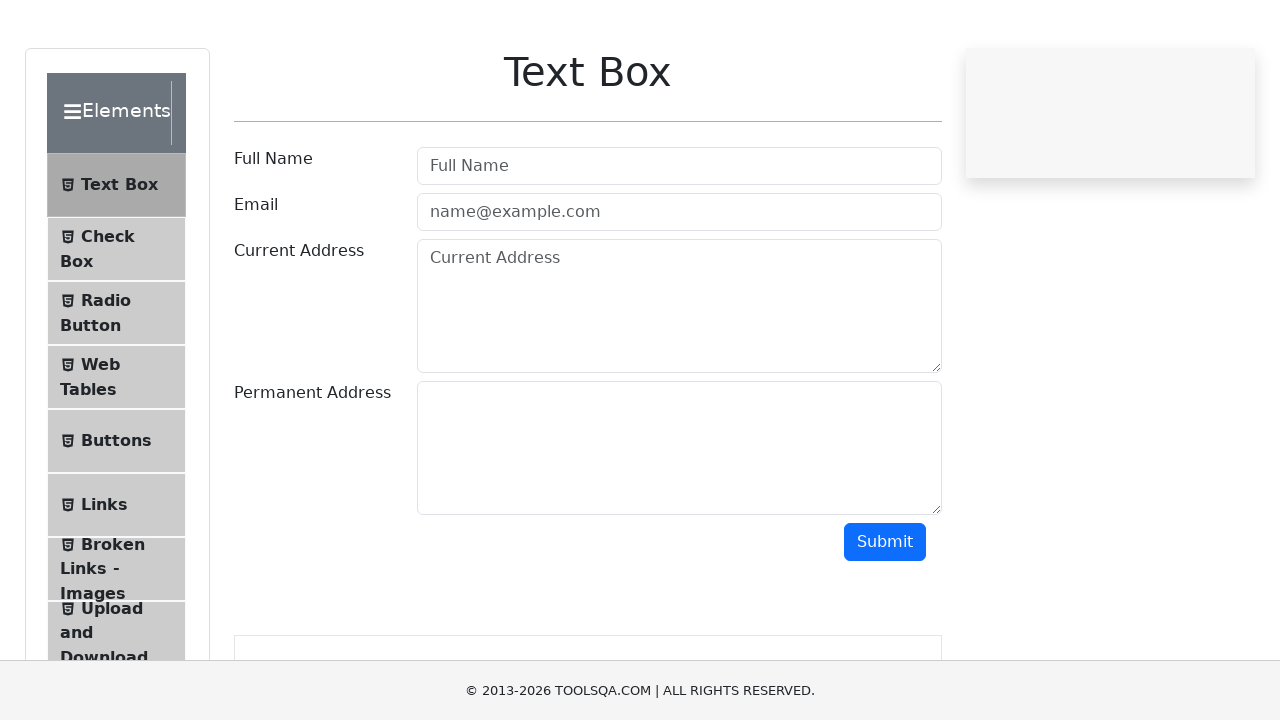

Filled username field with 'Hammad Mustafa' on #userName
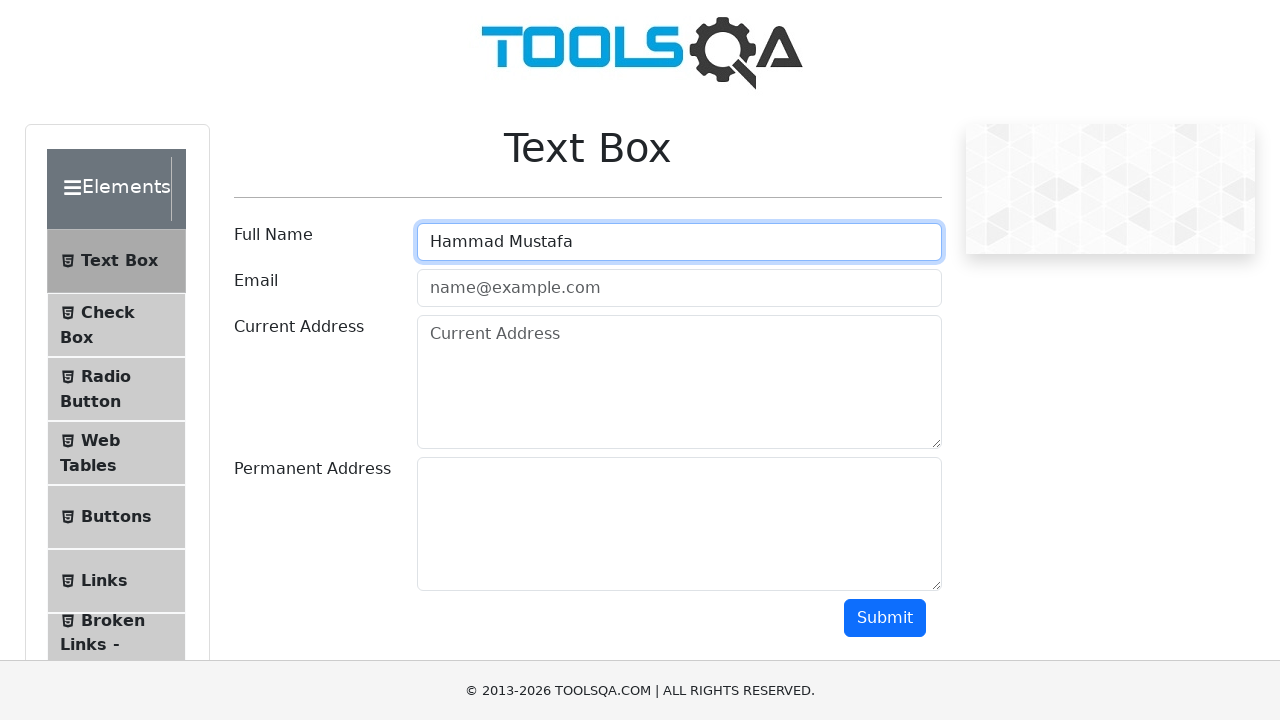

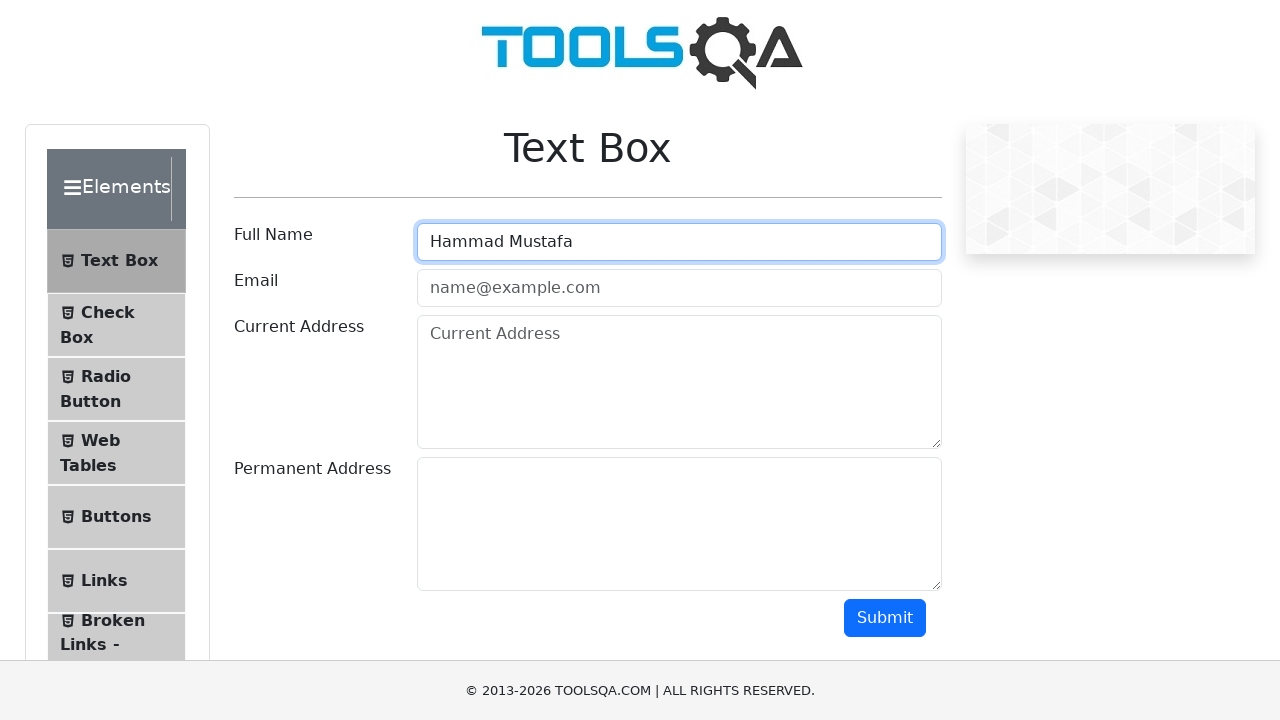